Tests jQuery UI datepicker functionality by opening the calendar, navigating to next month, and selecting the 22nd day

Starting URL: https://jqueryui.com/datepicker/

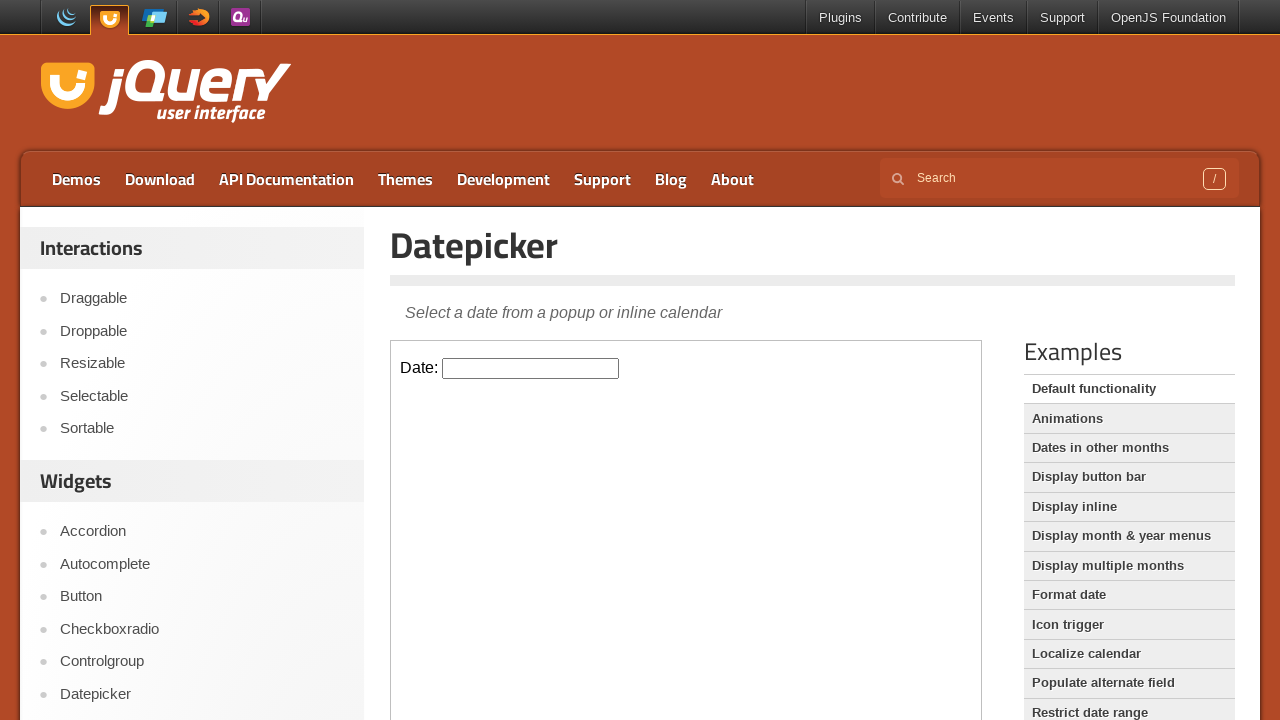

Located and switched to the datepicker demo iframe
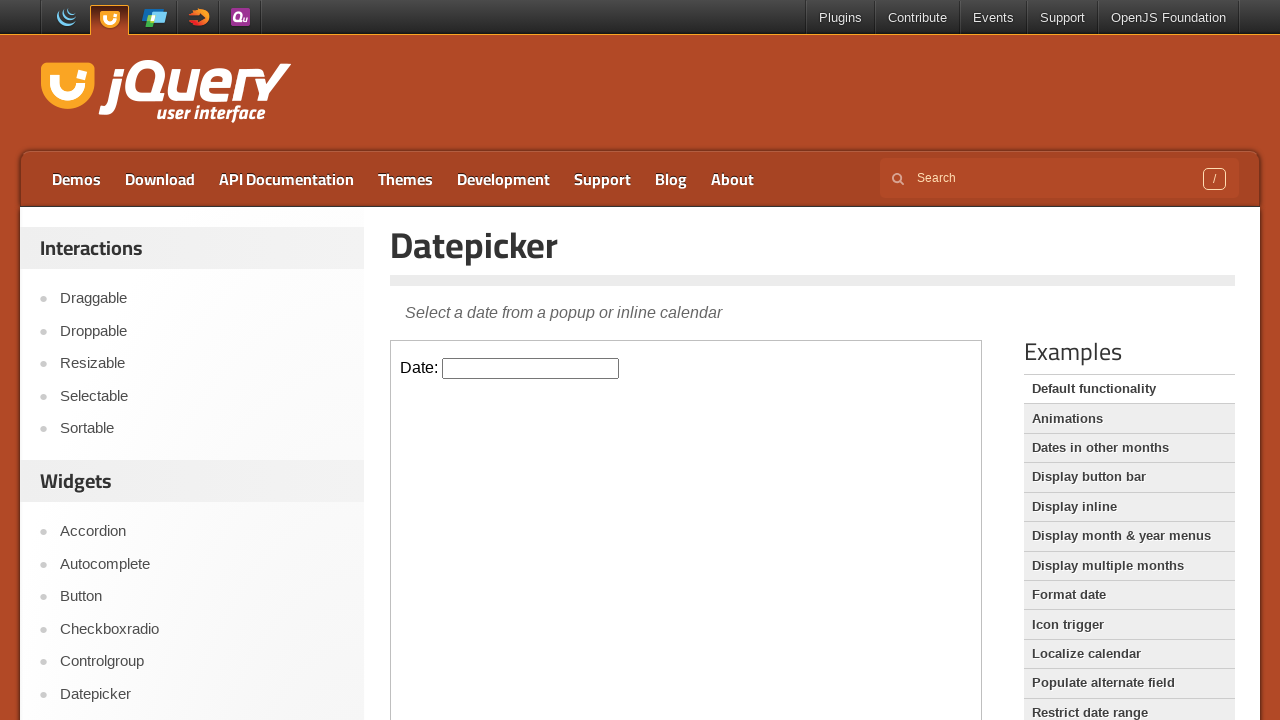

Clicked datepicker input field to open calendar at (531, 368) on iframe >> nth=0 >> internal:control=enter-frame >> #datepicker
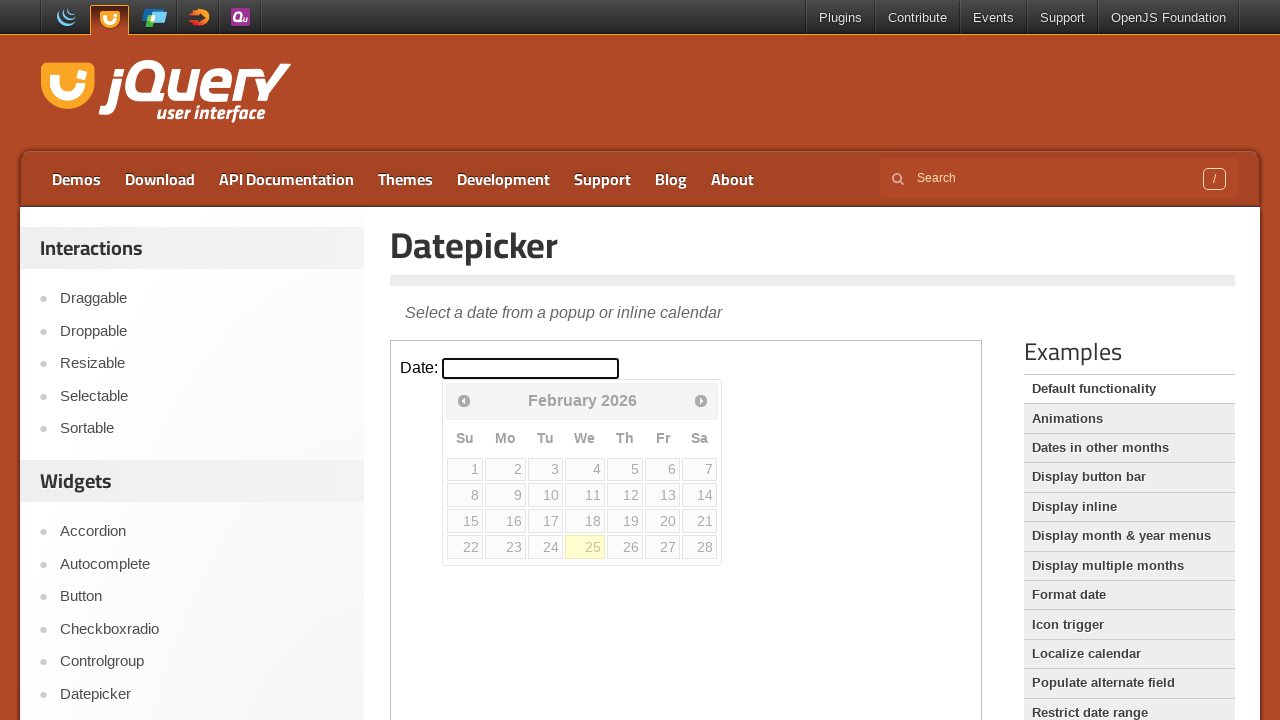

Clicked next month button to navigate to next month at (701, 400) on iframe >> nth=0 >> internal:control=enter-frame >> span.ui-icon.ui-icon-circle-t
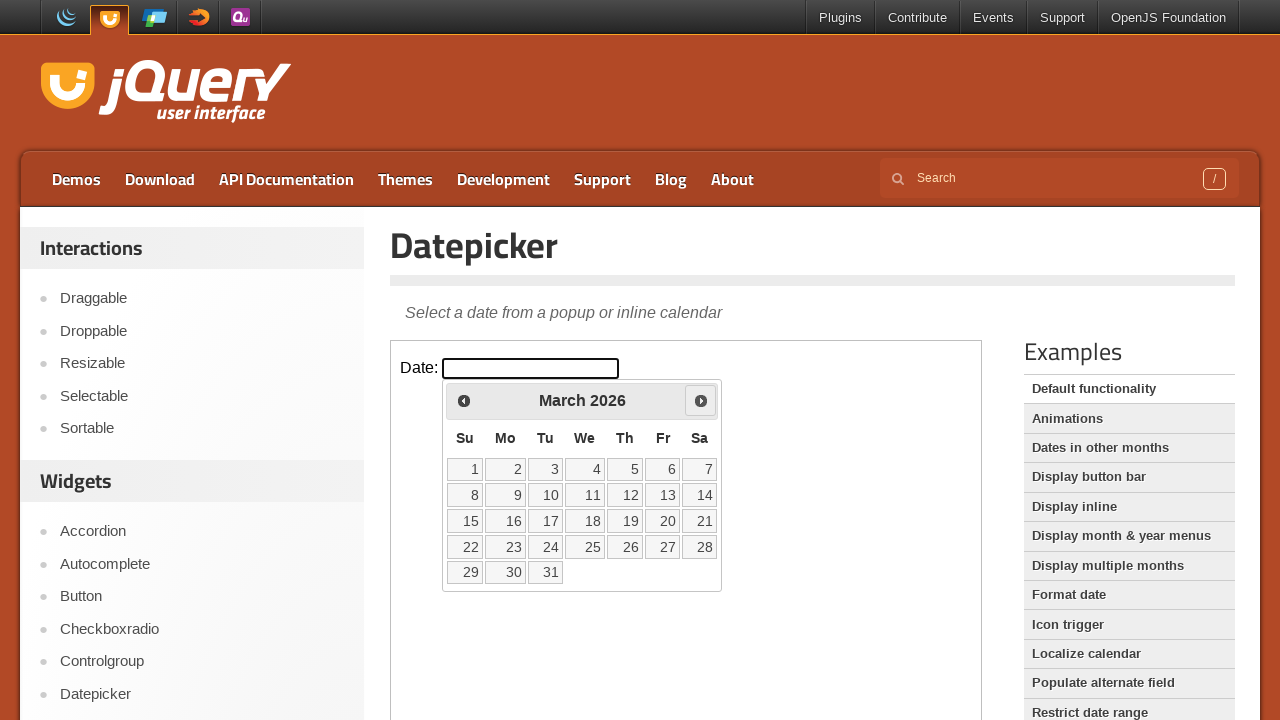

Selected the 22nd day from the calendar at (465, 547) on iframe >> nth=0 >> internal:control=enter-frame >> a[data-date='22']
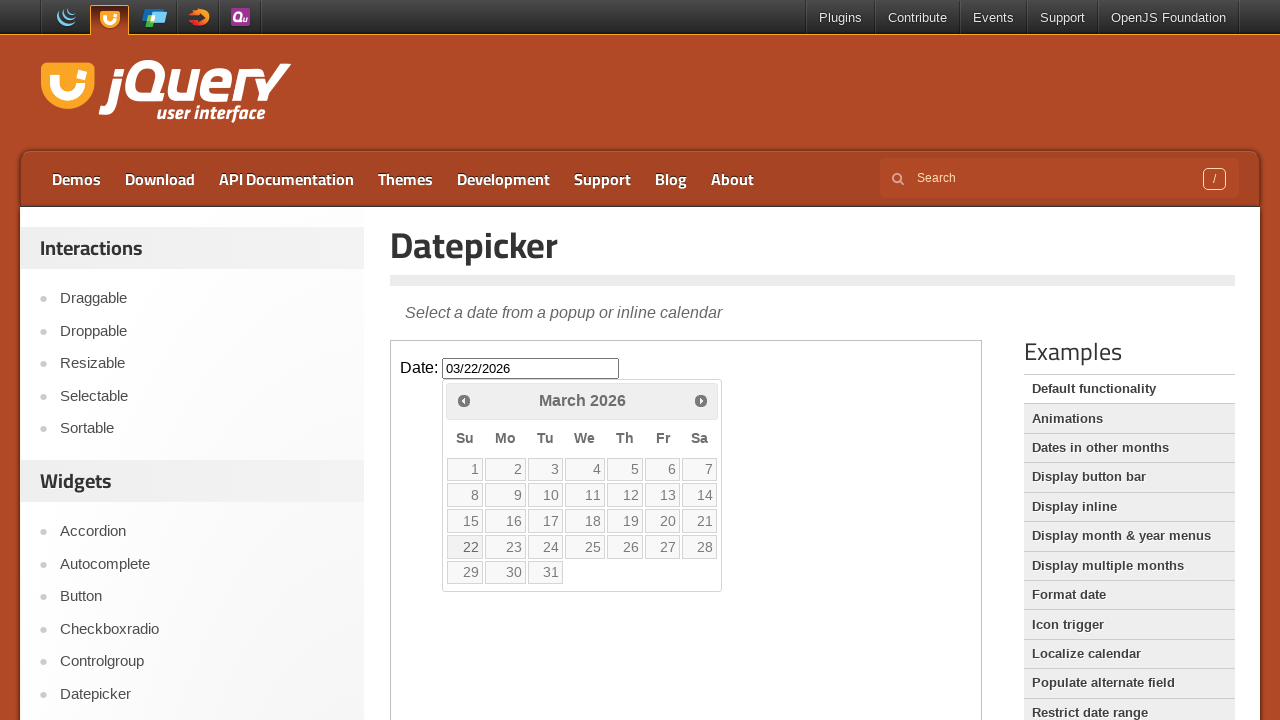

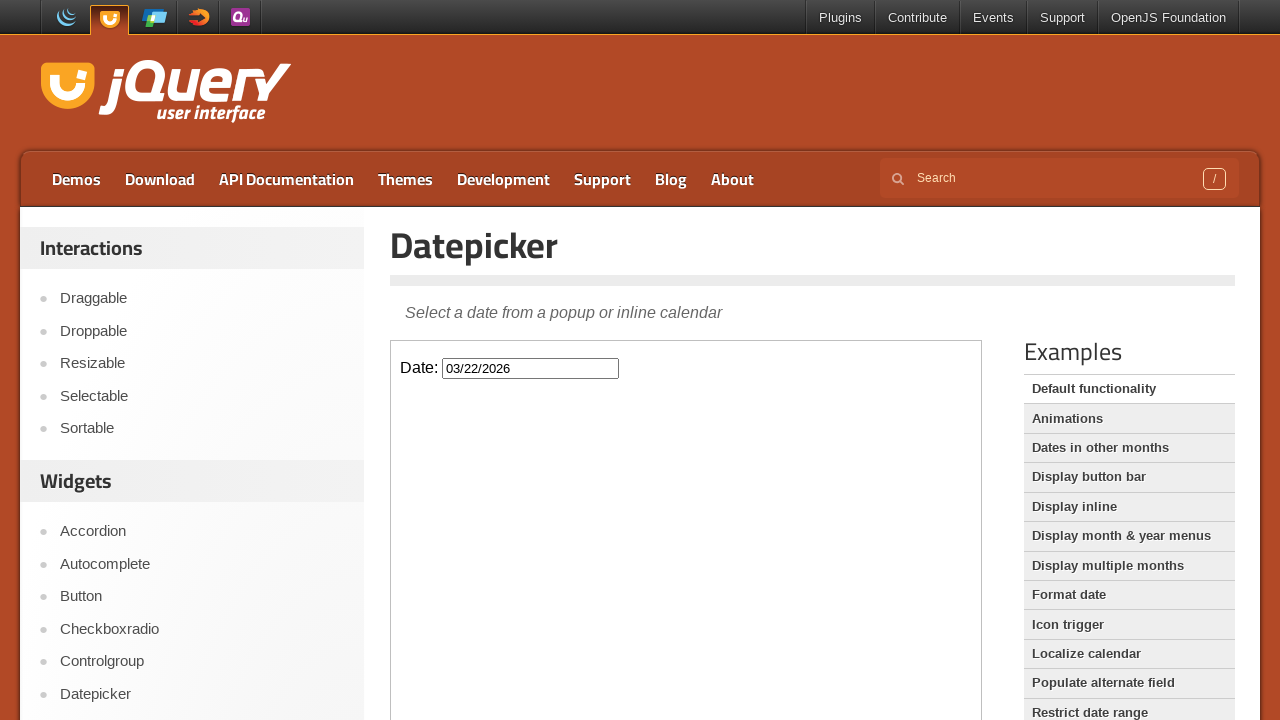